Tests an e-commerce flow by browsing products, selecting a Selenium product, adding it to cart, navigating to cart, and updating the quantity field

Starting URL: https://rahulshettyacademy.com/angularAppdemo/

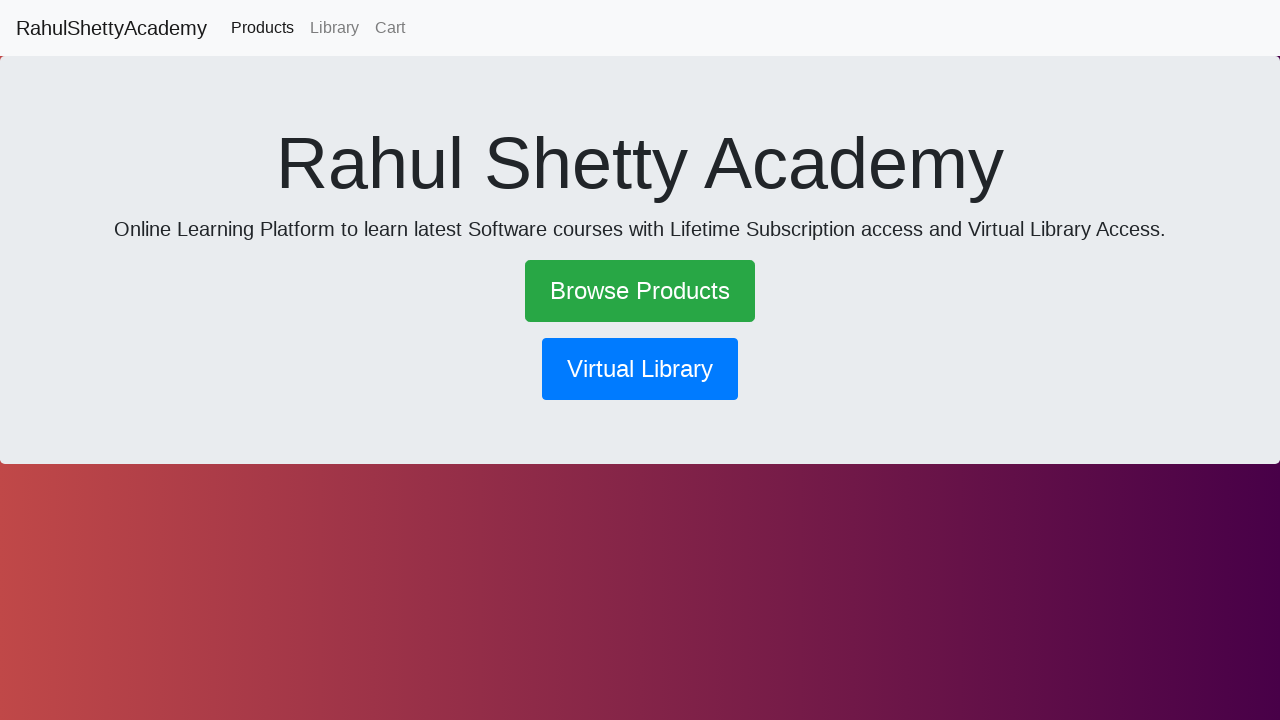

Clicked 'Browse Products' link at (640, 291) on text=Browse Products
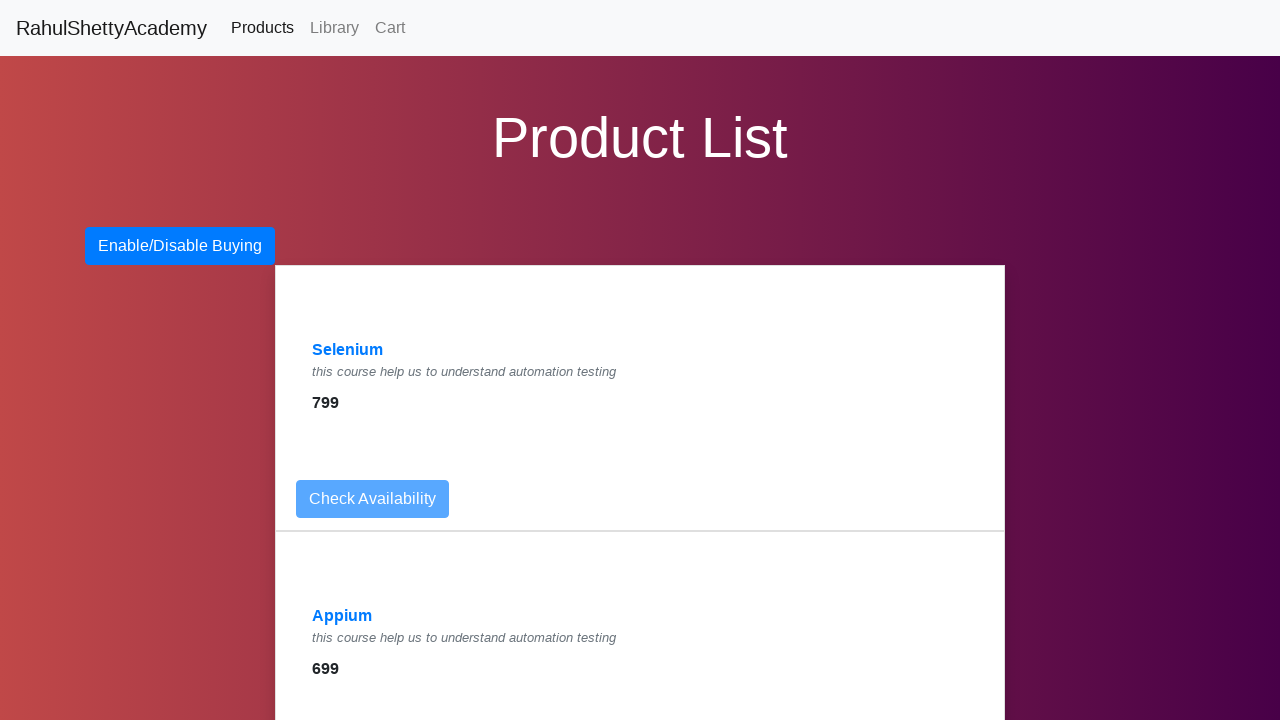

Clicked Selenium product link at (348, 350) on a:has-text('Selenium')
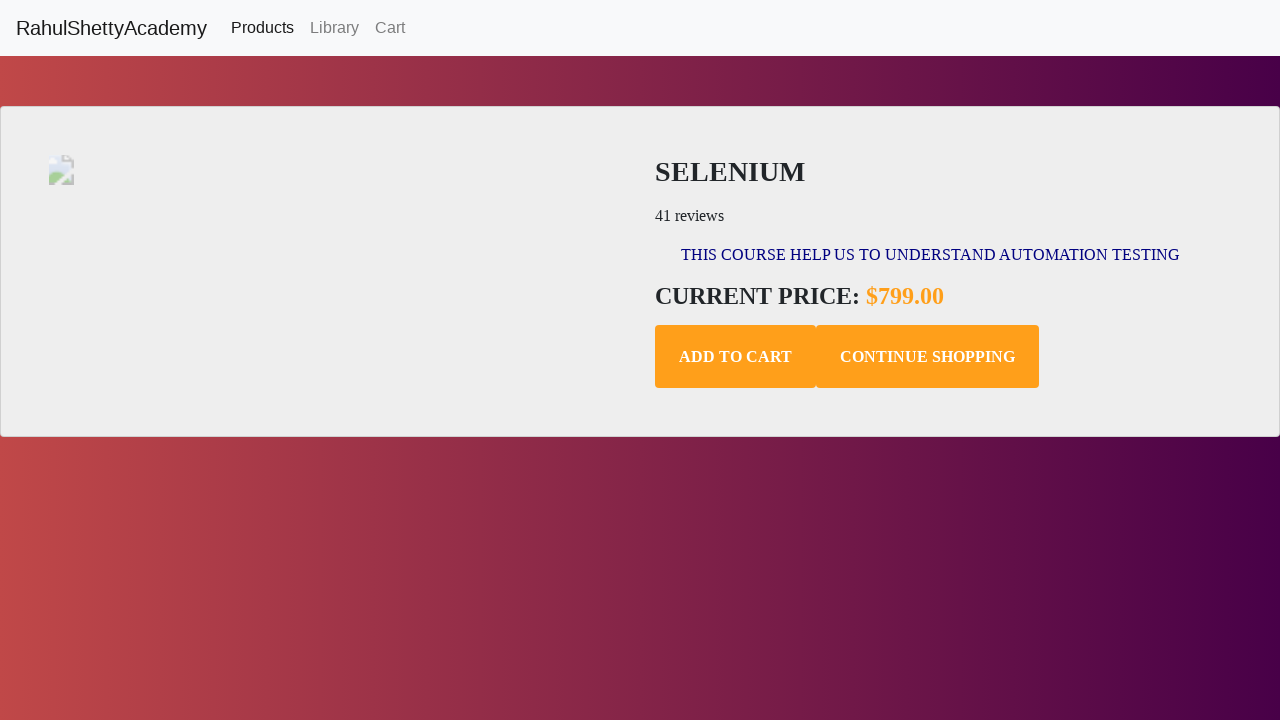

Clicked 'Add to Cart' button at (736, 357) on .add-to-cart
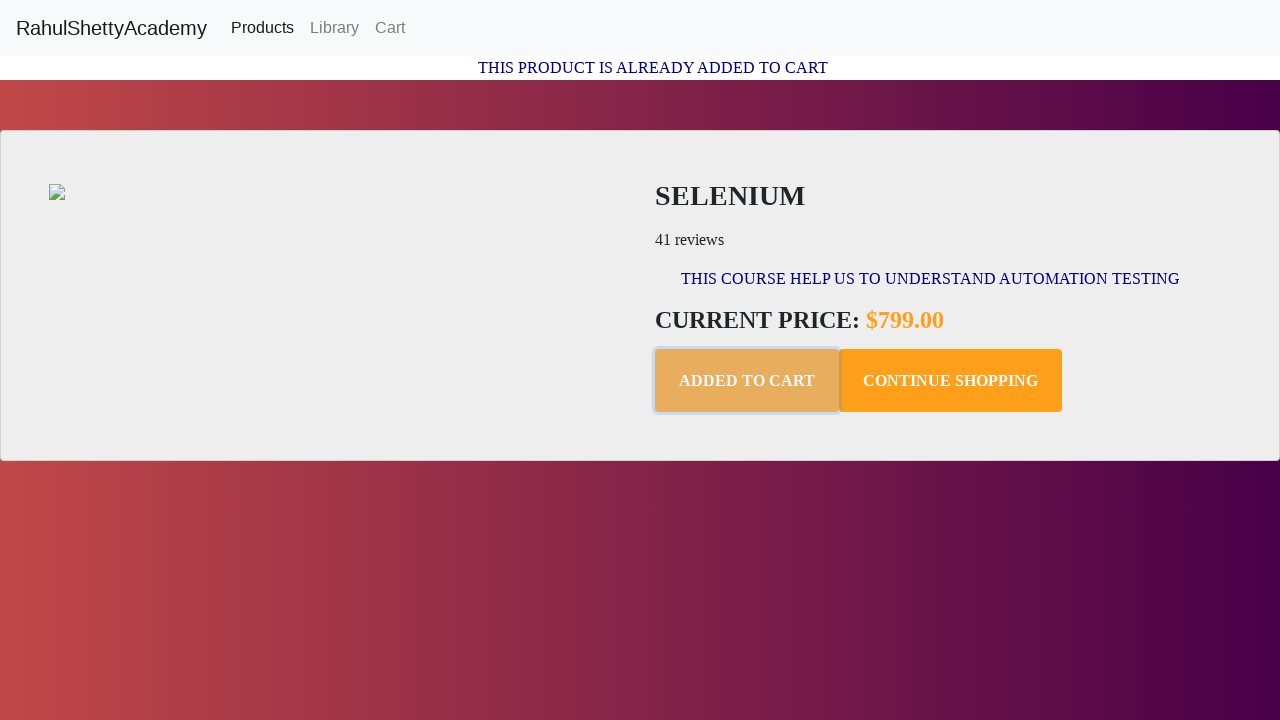

Navigated to Cart at (390, 28) on text=Cart
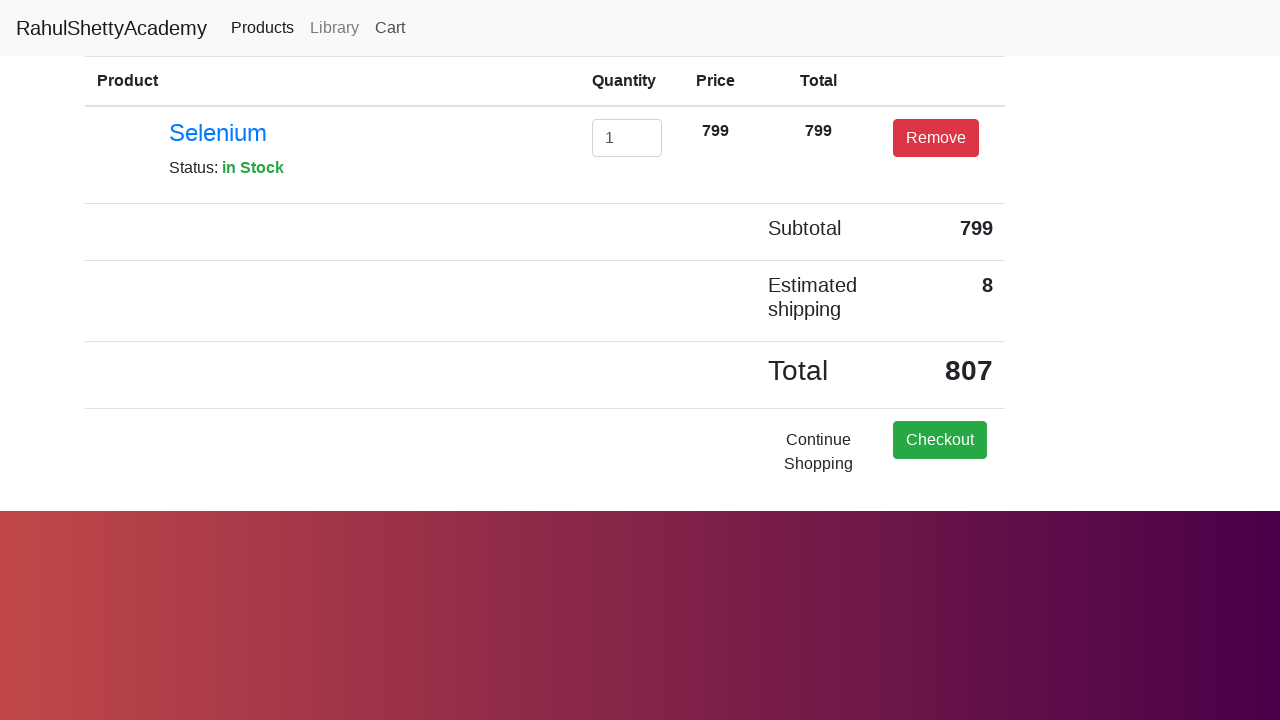

Cleared the quantity input field on #exampleInputEmail1
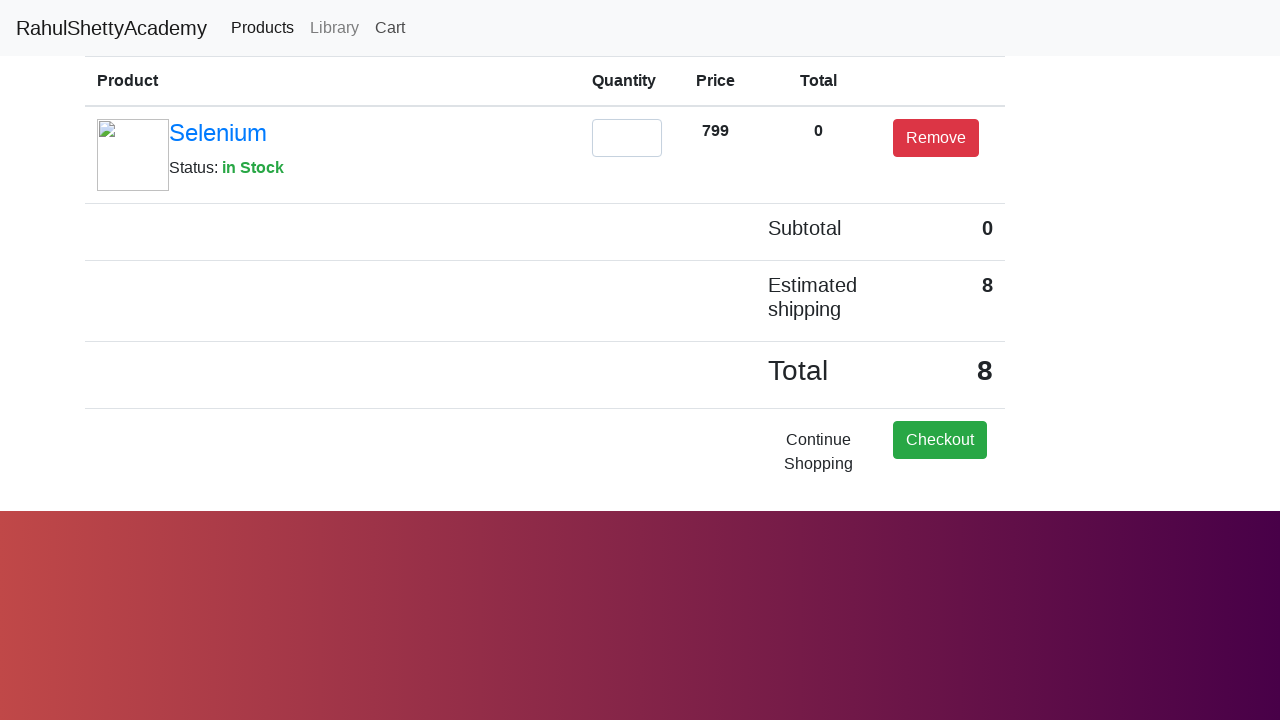

Updated quantity to 2 on #exampleInputEmail1
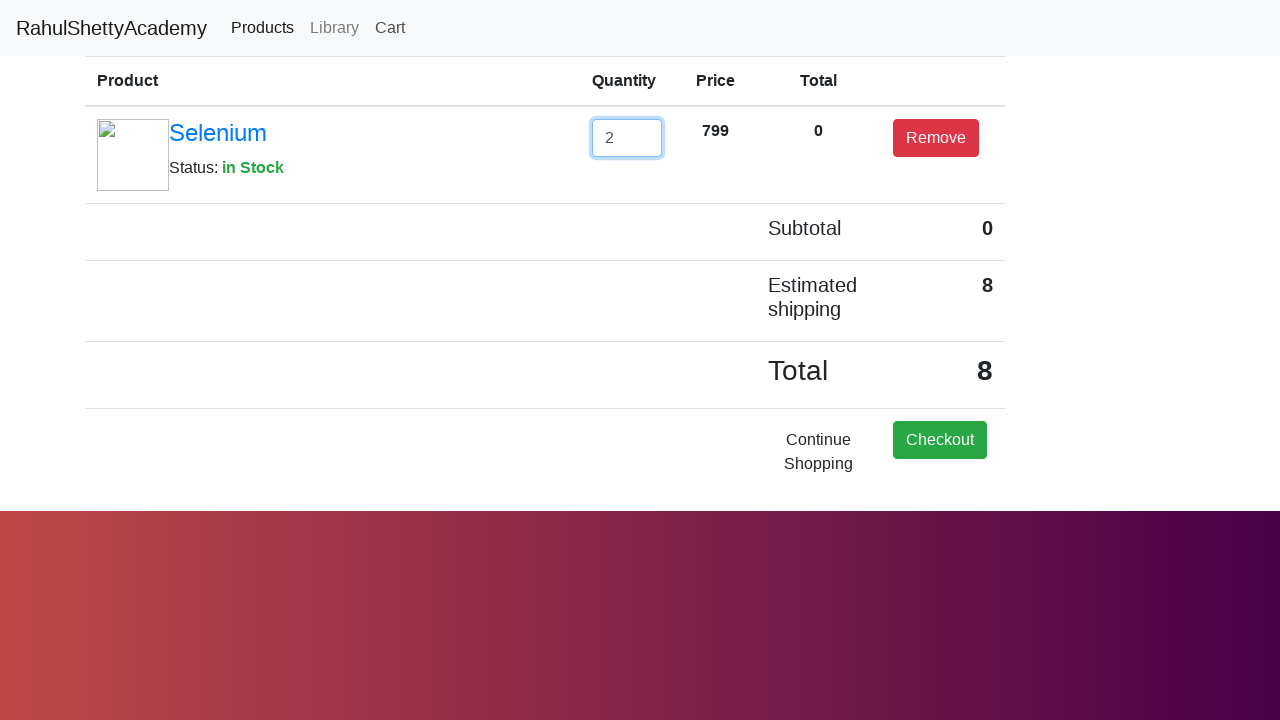

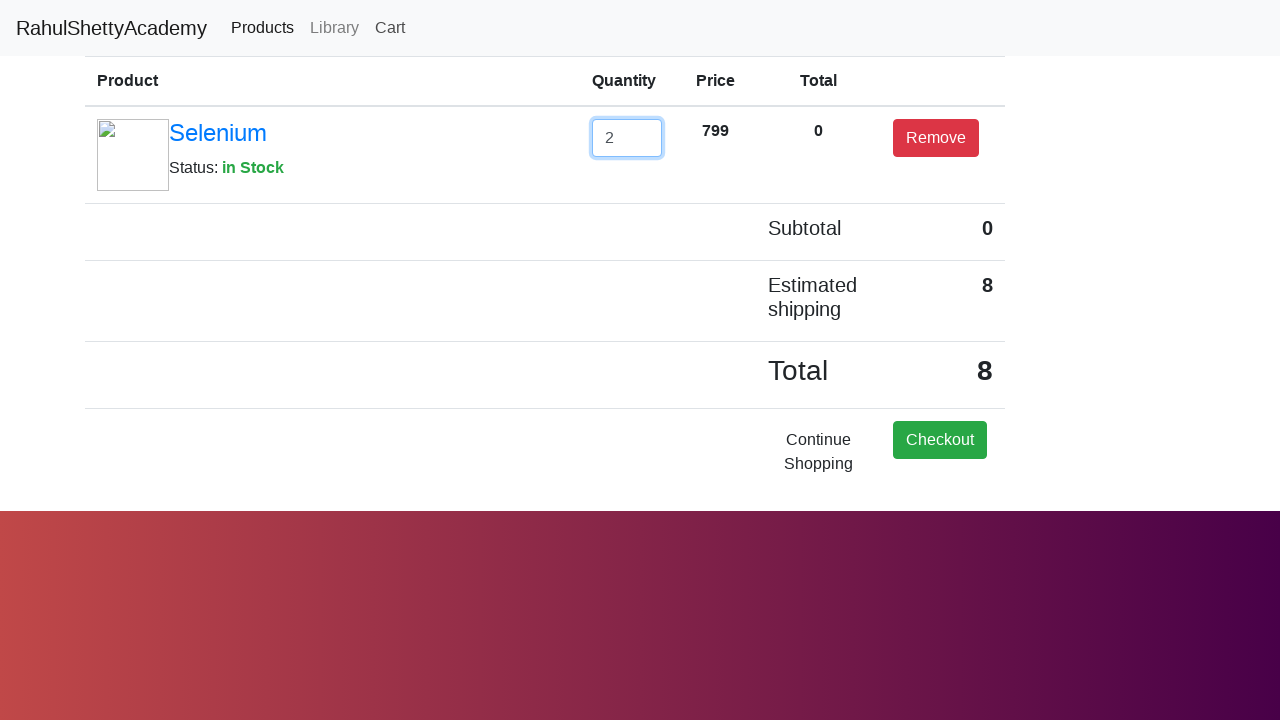